Navigates to a dynamic table page and waits for the table content to load, verifying that the table structure is present

Starting URL: https://qaplayground.dev/apps/dynamic-table/

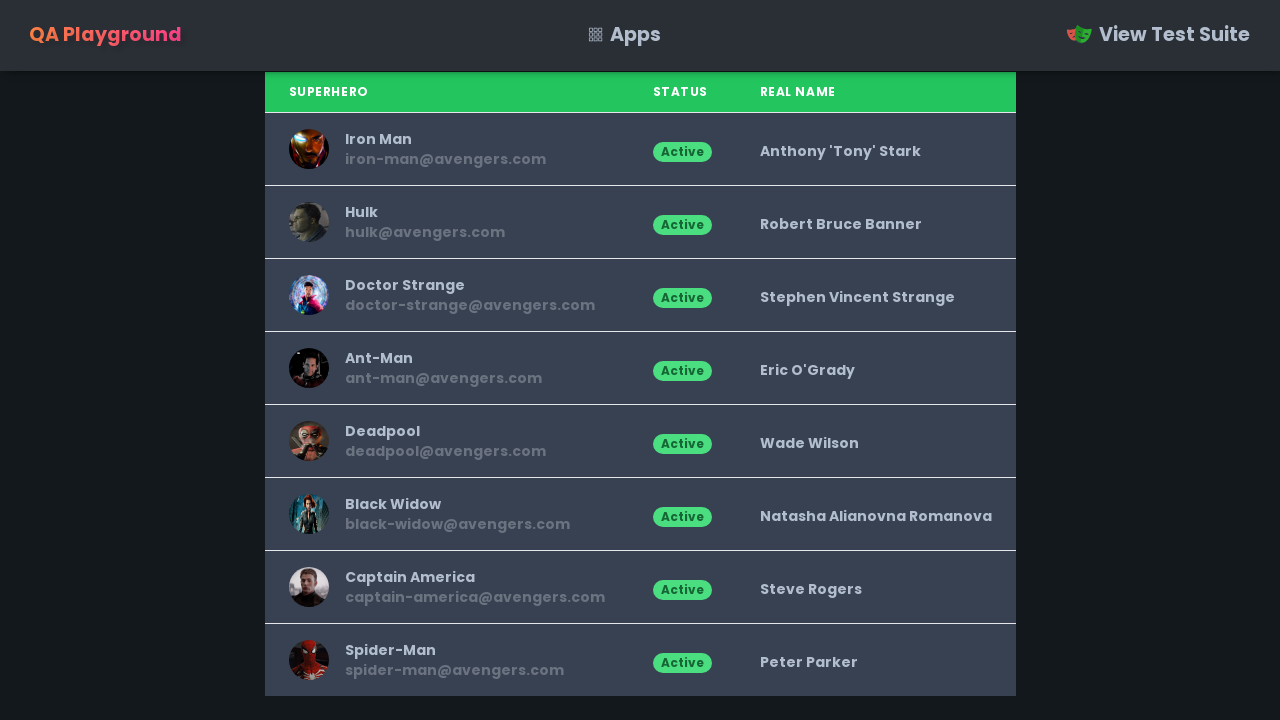

Navigated to dynamic table page
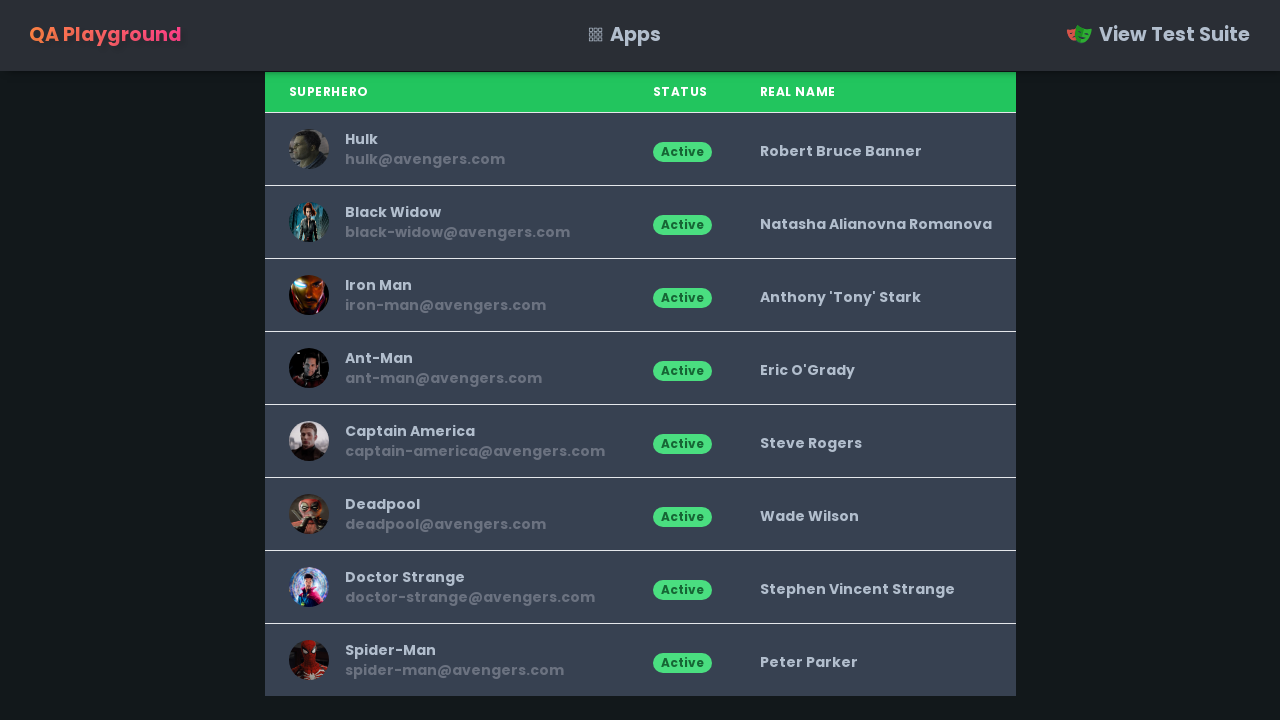

Table body (tbody) element loaded
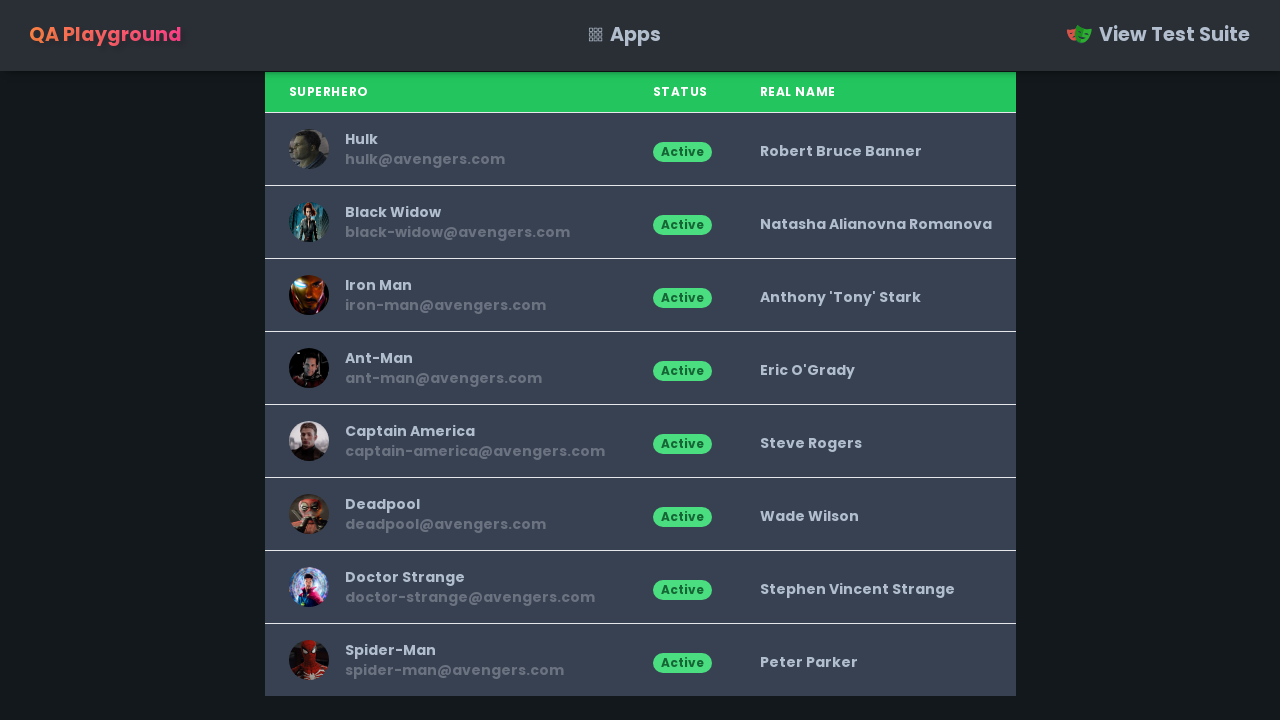

Table cells (tbody tr td) verified to be present
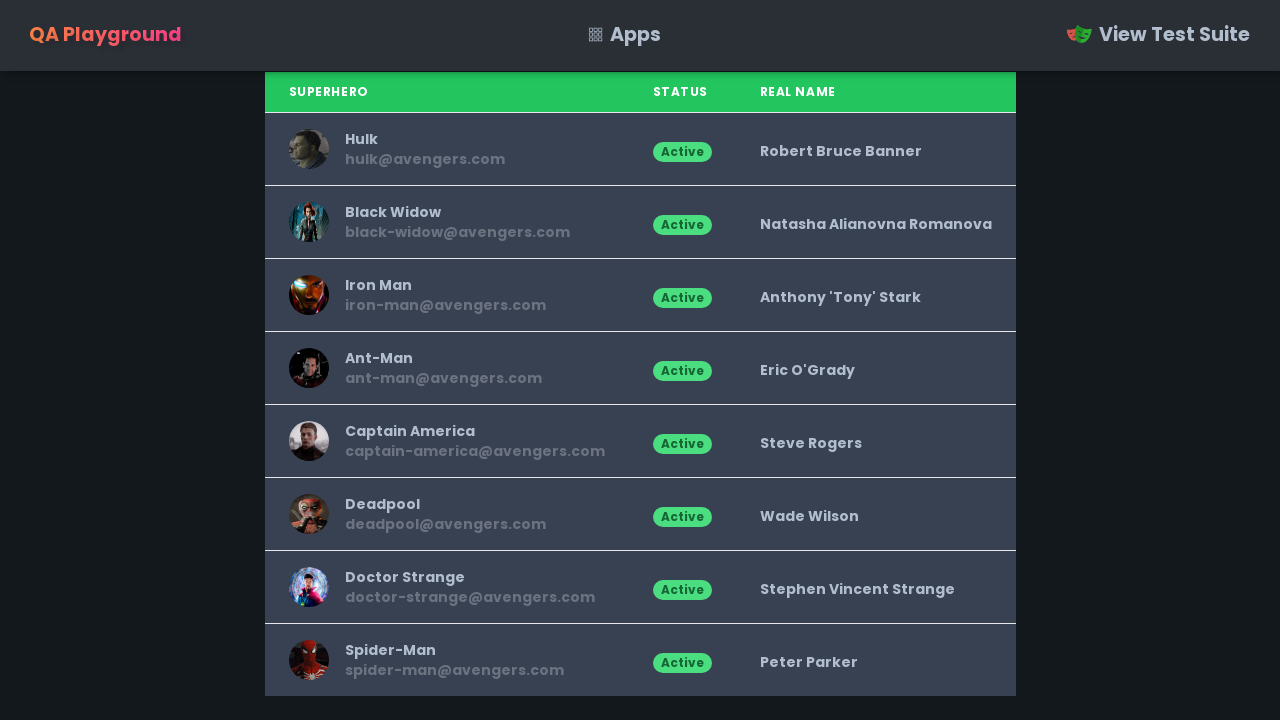

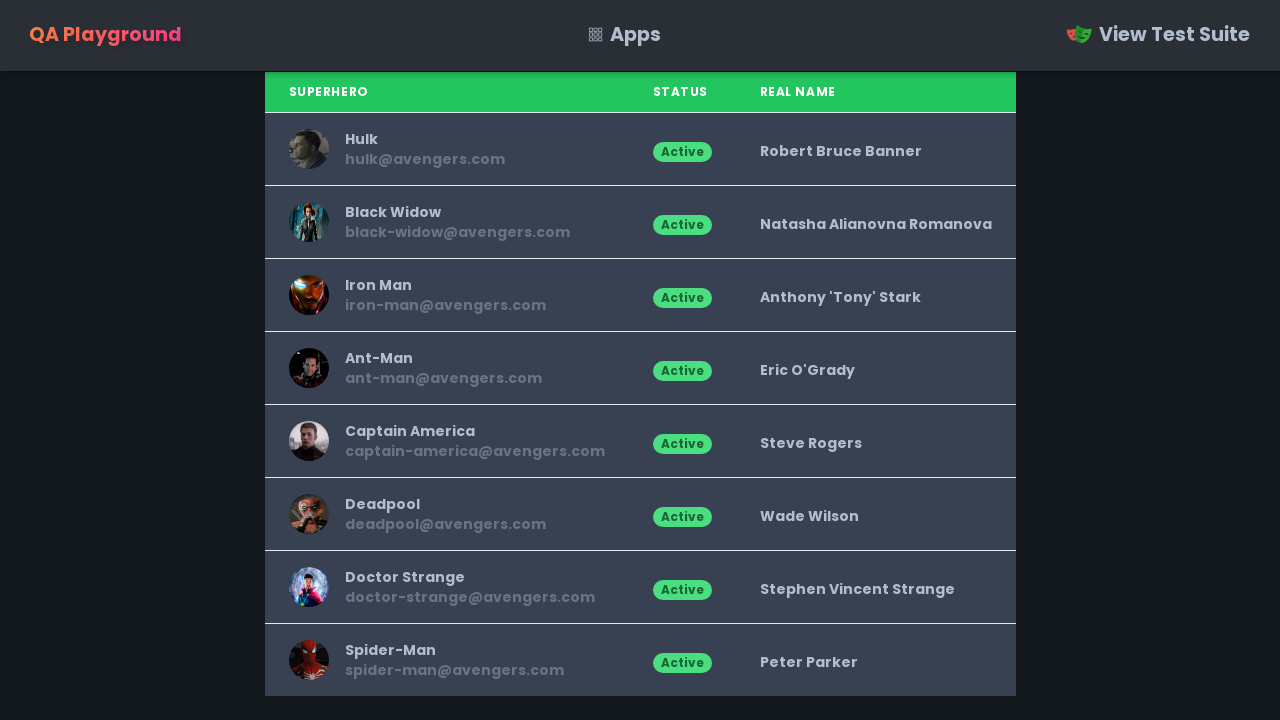